Tests timer alert functionality by clicking a button that triggers an alert after a delay

Starting URL: https://demoqa.com/alerts

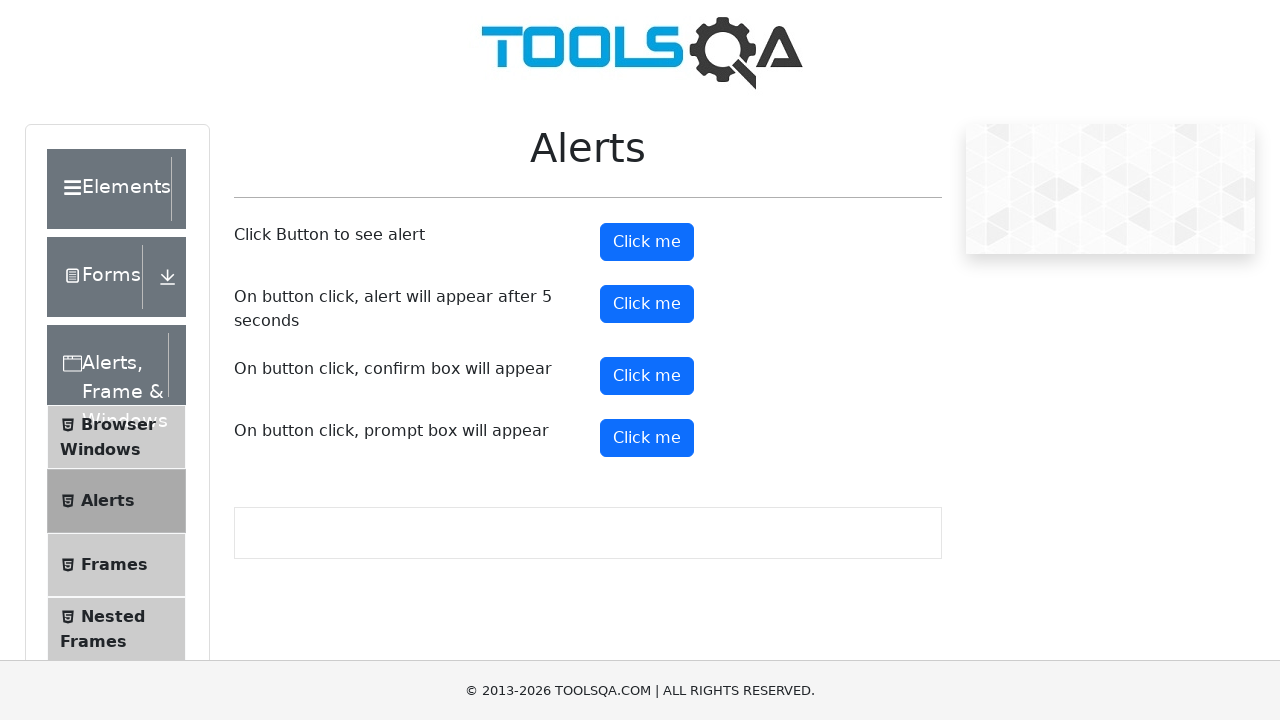

Set up dialog handler to accept alerts
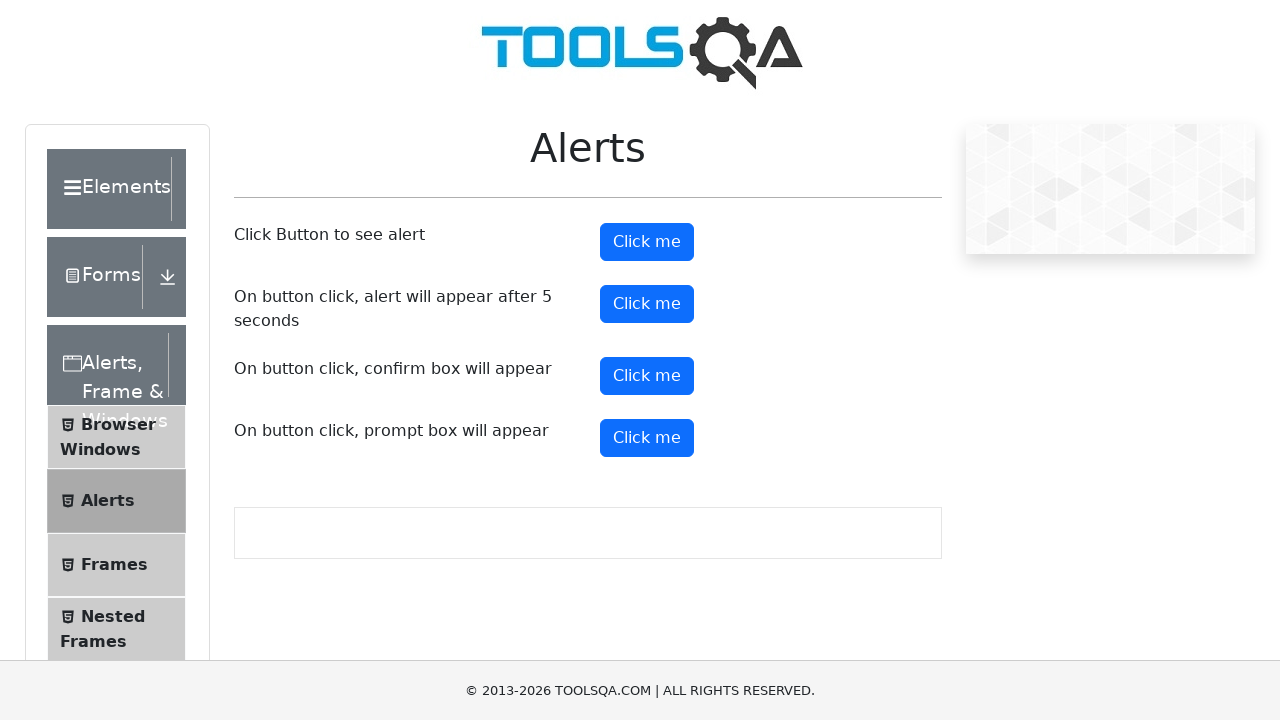

Clicked timer alert button at (647, 304) on #timerAlertButton
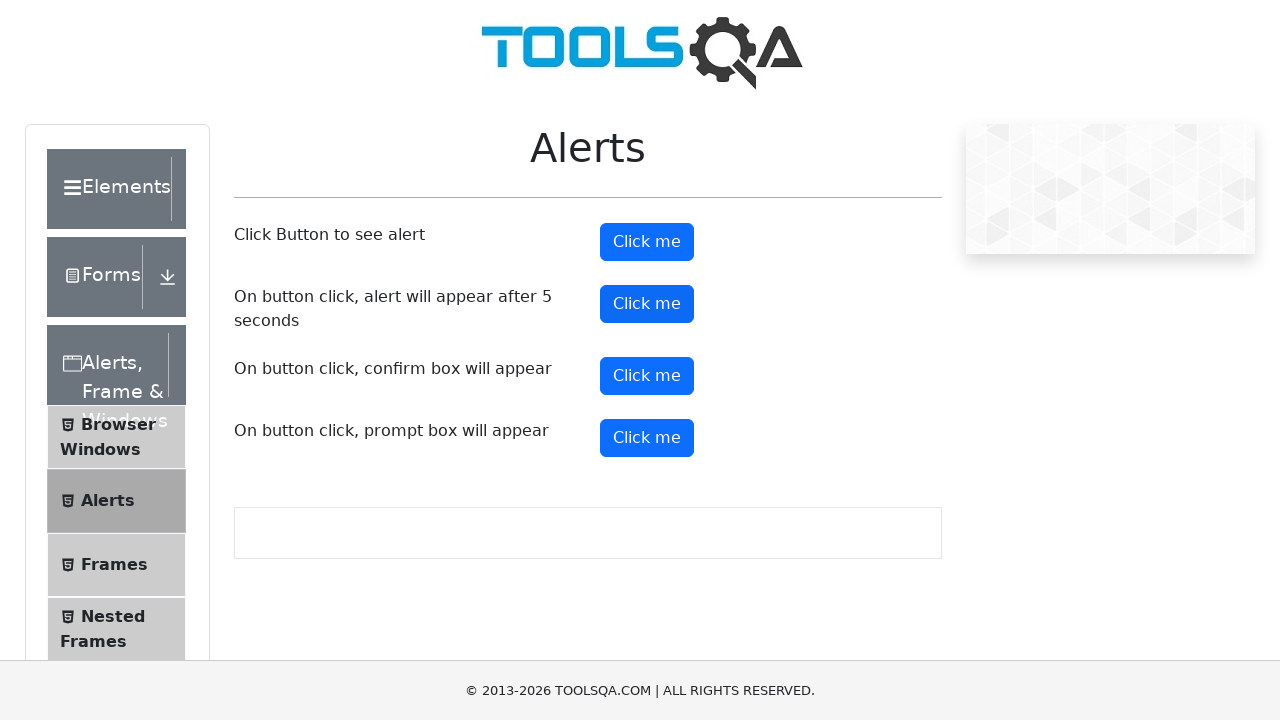

Alert appeared after 5 second delay and was automatically accepted
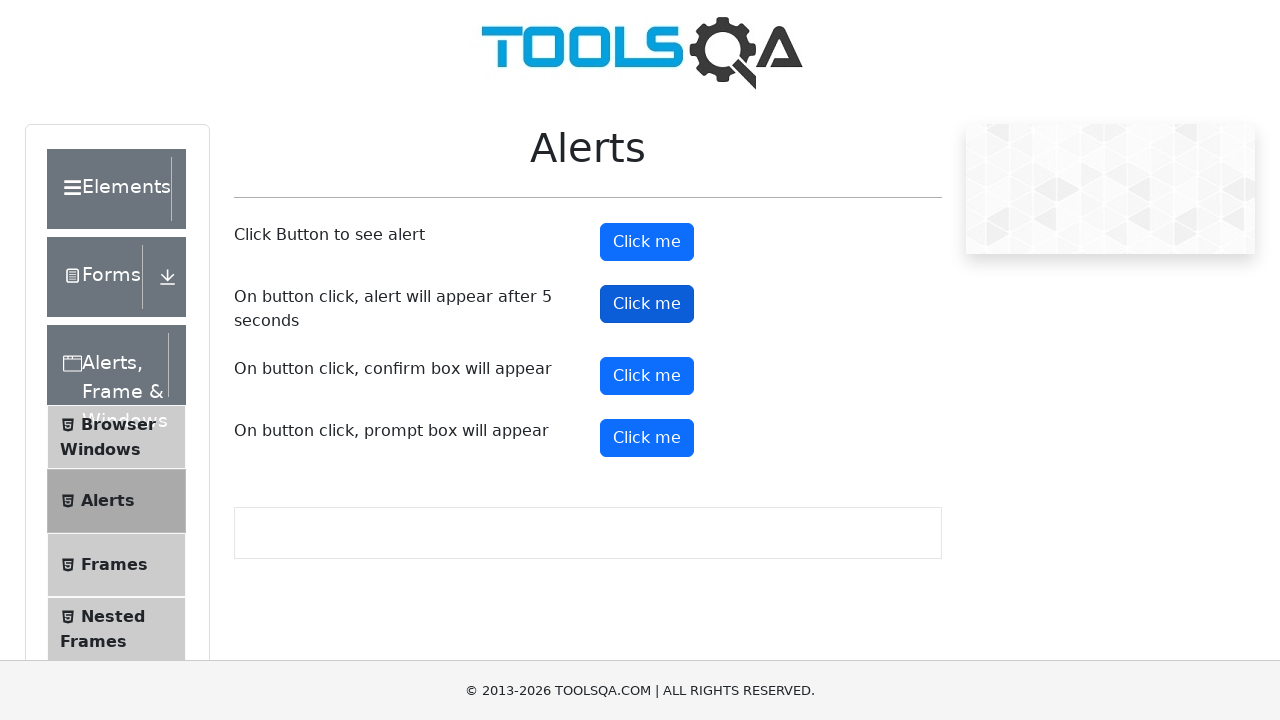

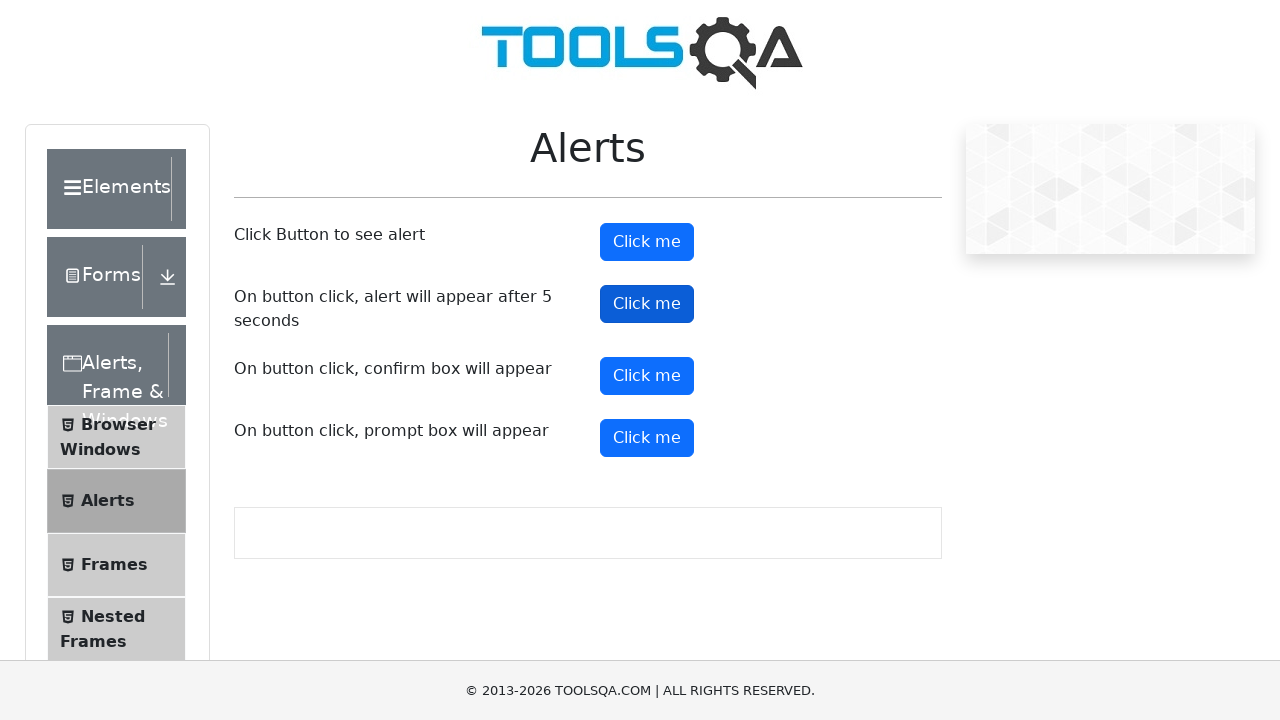